Tests filling the entire feedback form, submitting it, clicking No to go back, and verifying all previously entered data is preserved.

Starting URL: https://uljanovs.github.io/site/tasks/provide_feedback

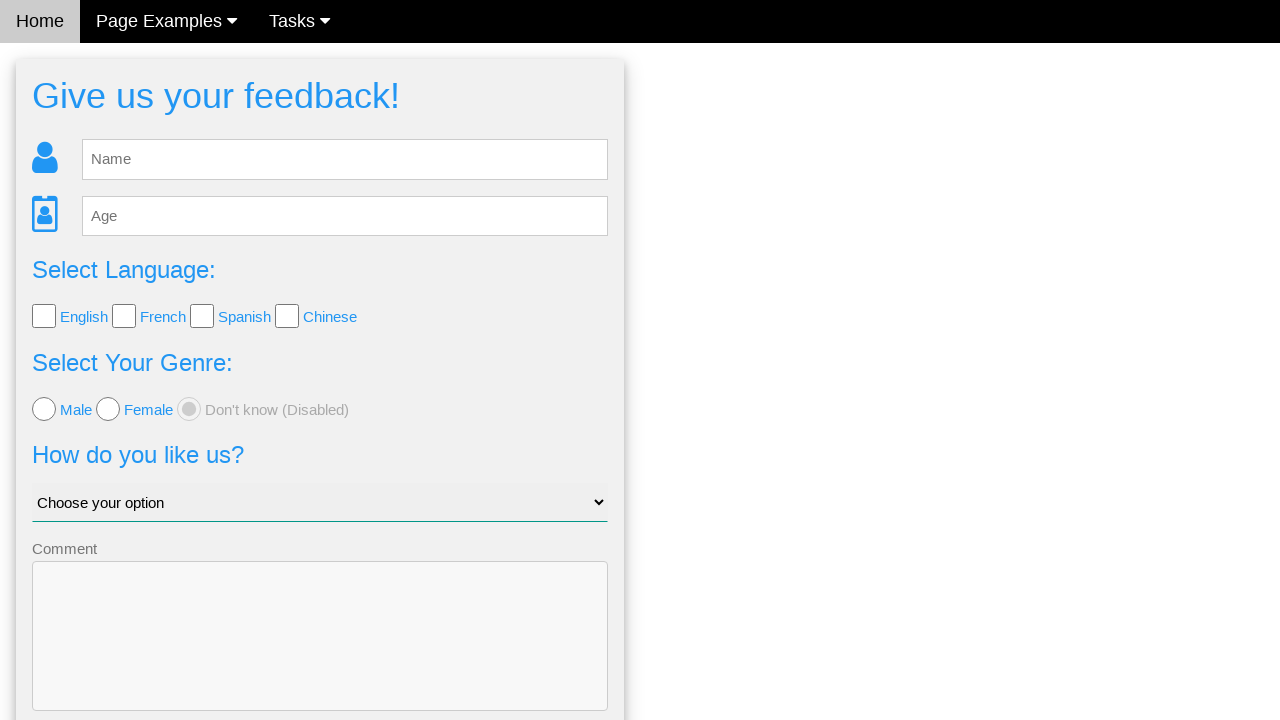

Waited for feedback form to load
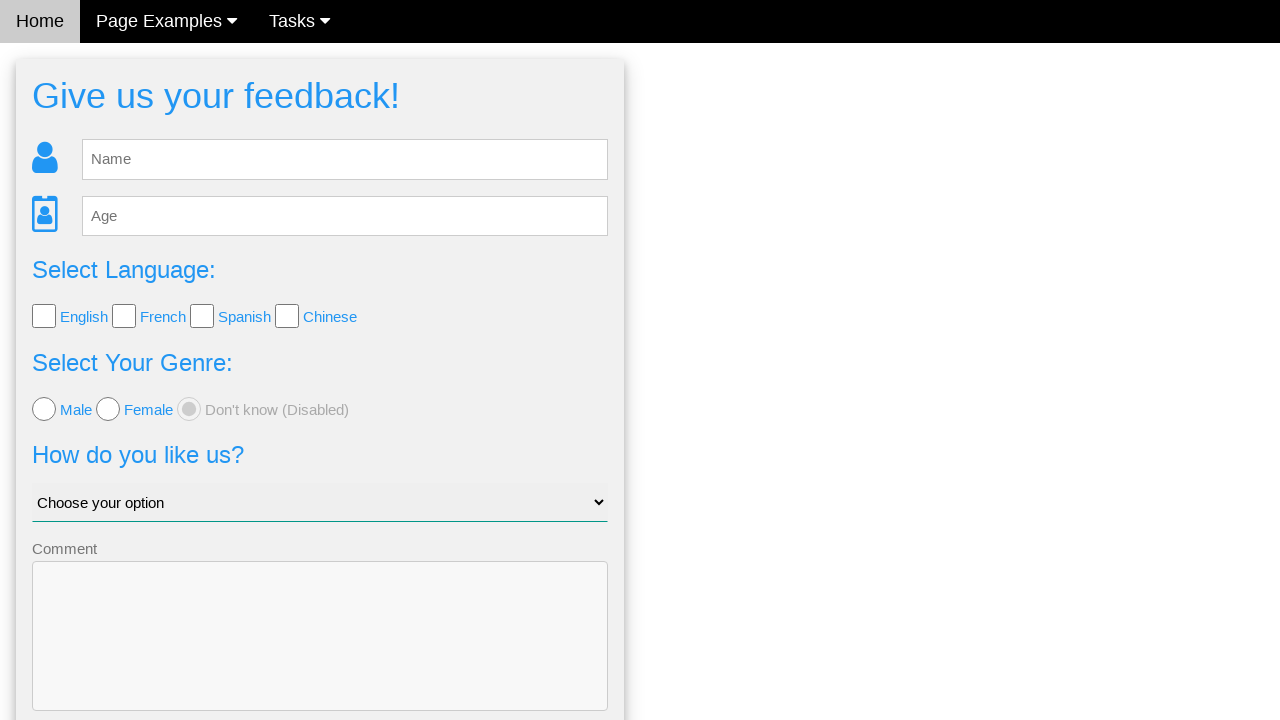

Filled name field with 'name' on #fb_name
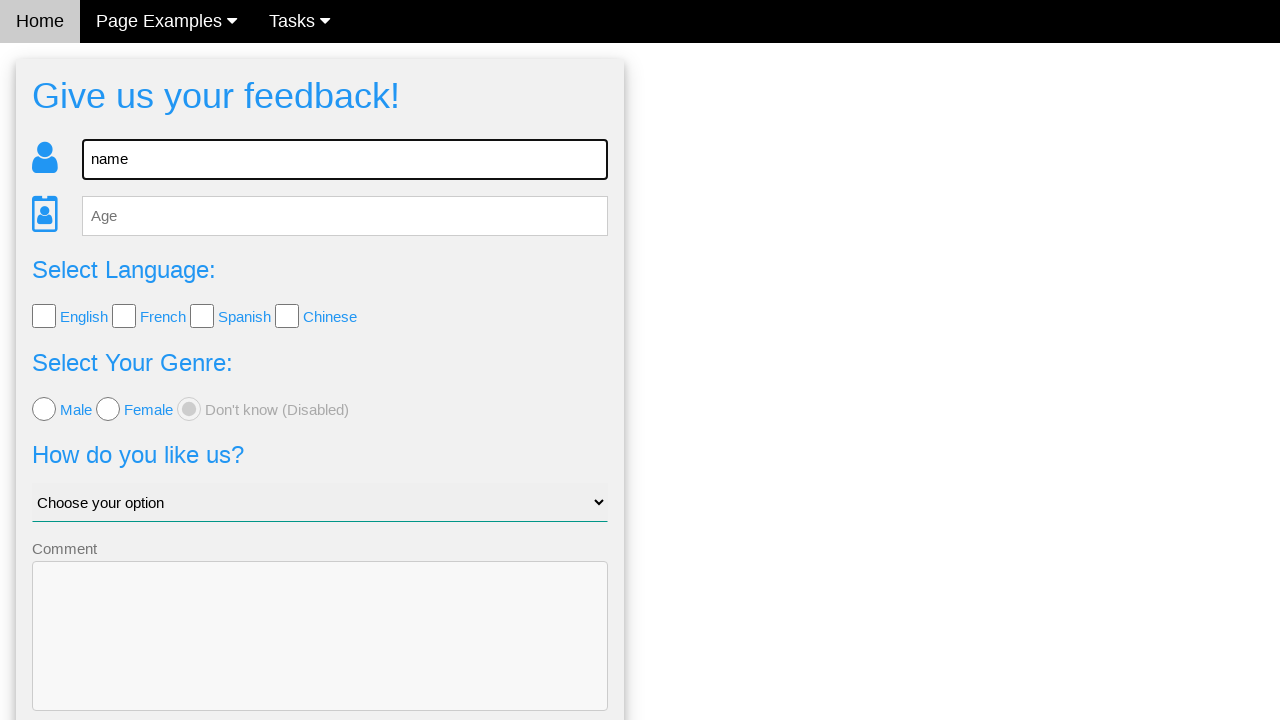

Filled age field with '30' on #fb_age
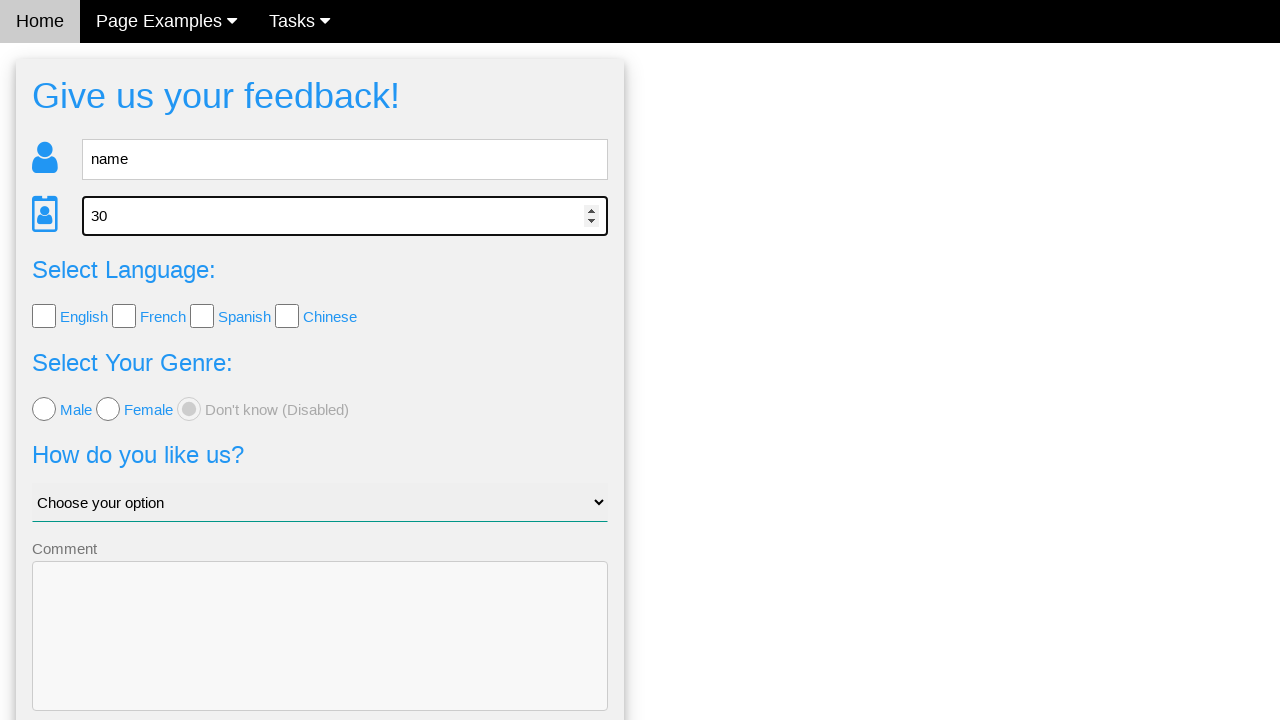

Checked language checkbox 1 at (44, 316) on input[type='checkbox'][name='language'] >> nth=0
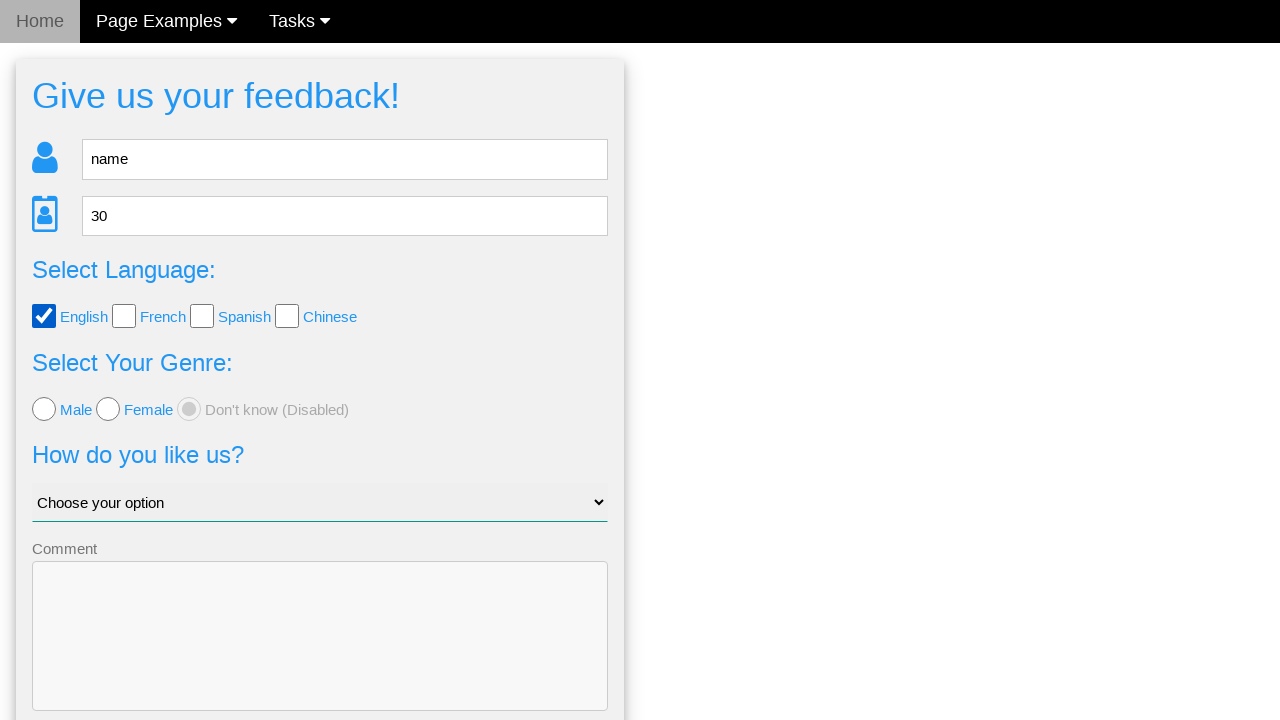

Checked language checkbox 2 at (124, 316) on input[type='checkbox'][name='language'] >> nth=1
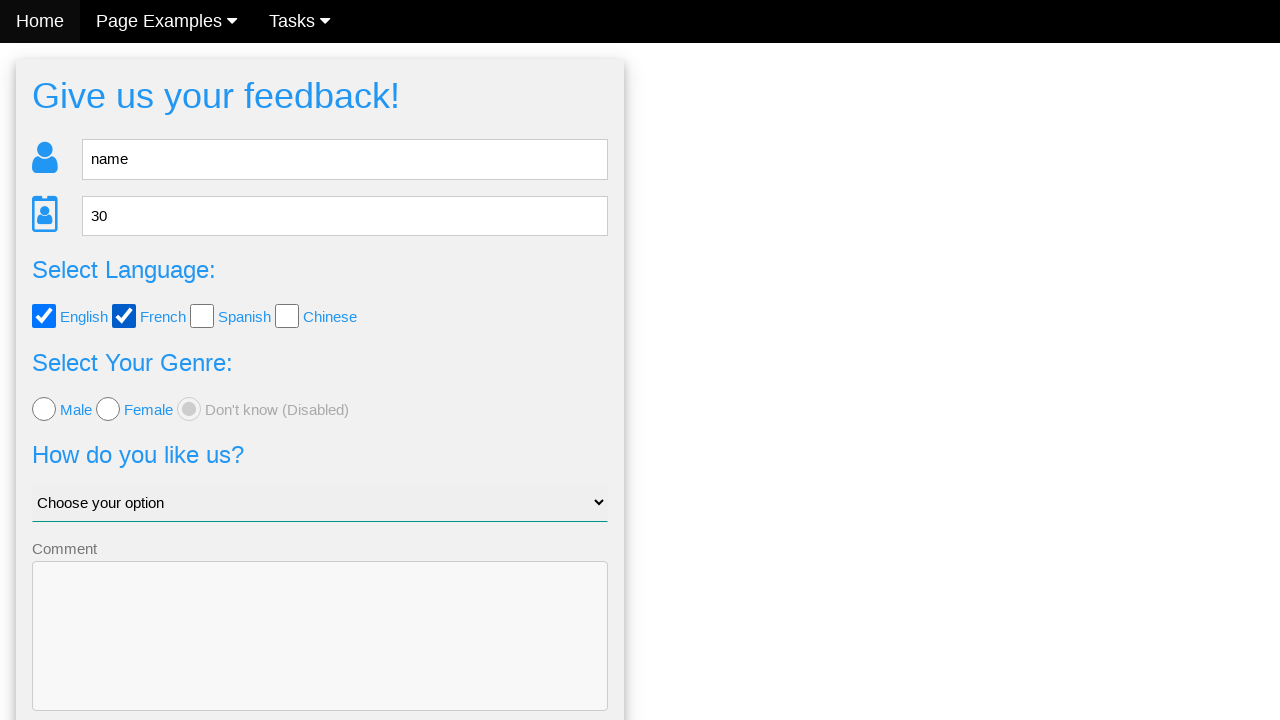

Checked language checkbox 3 at (202, 316) on input[type='checkbox'][name='language'] >> nth=2
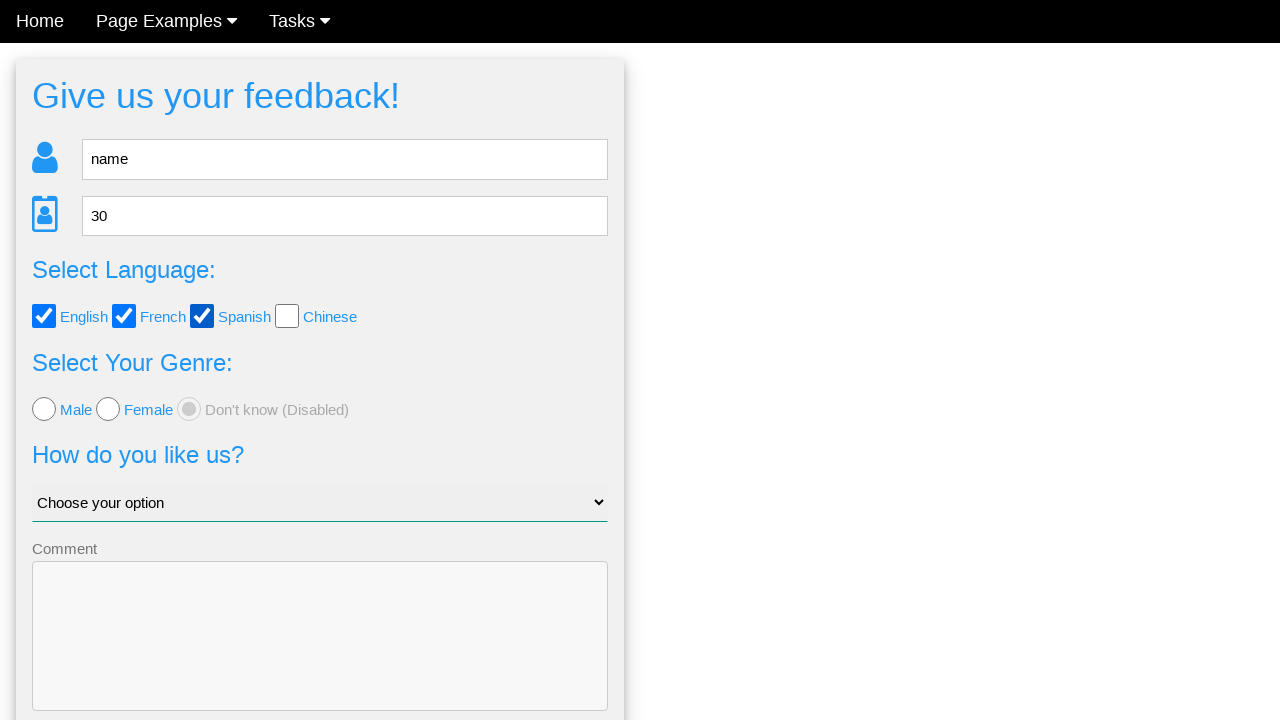

Checked language checkbox 4 at (287, 316) on input[type='checkbox'][name='language'] >> nth=3
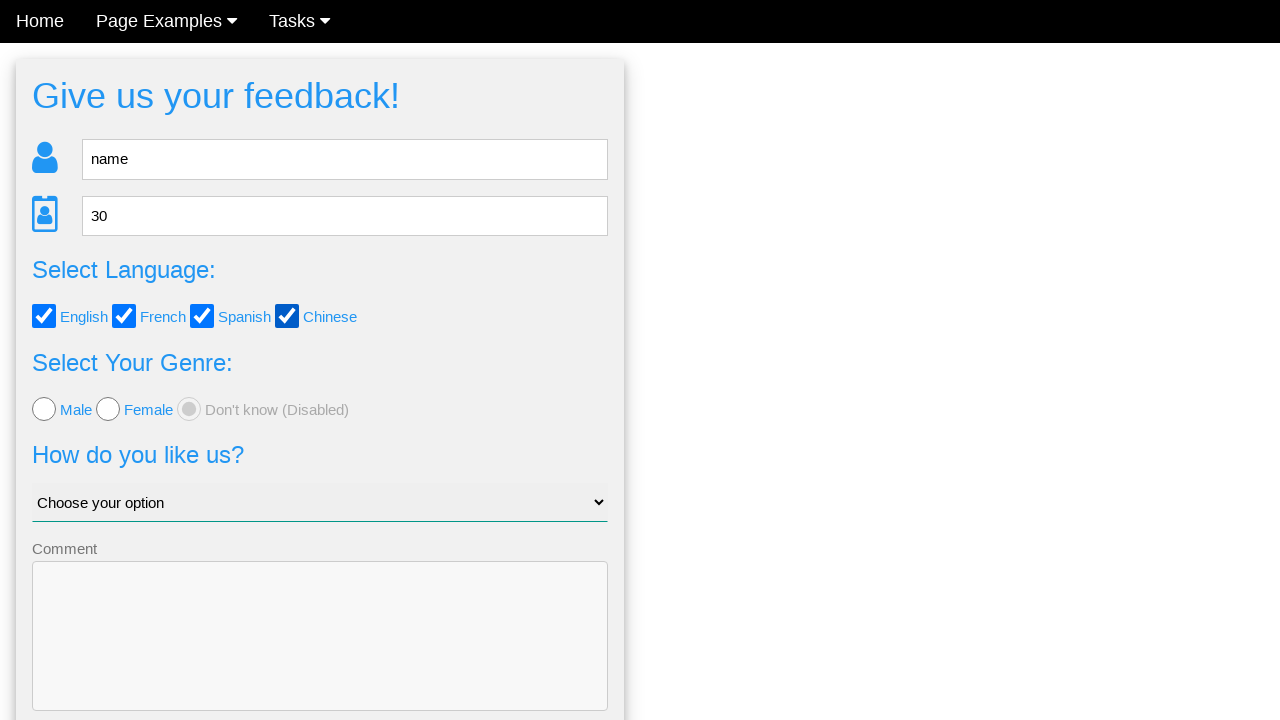

Selected male gender option at (44, 409) on input[name='gender'][value='male']
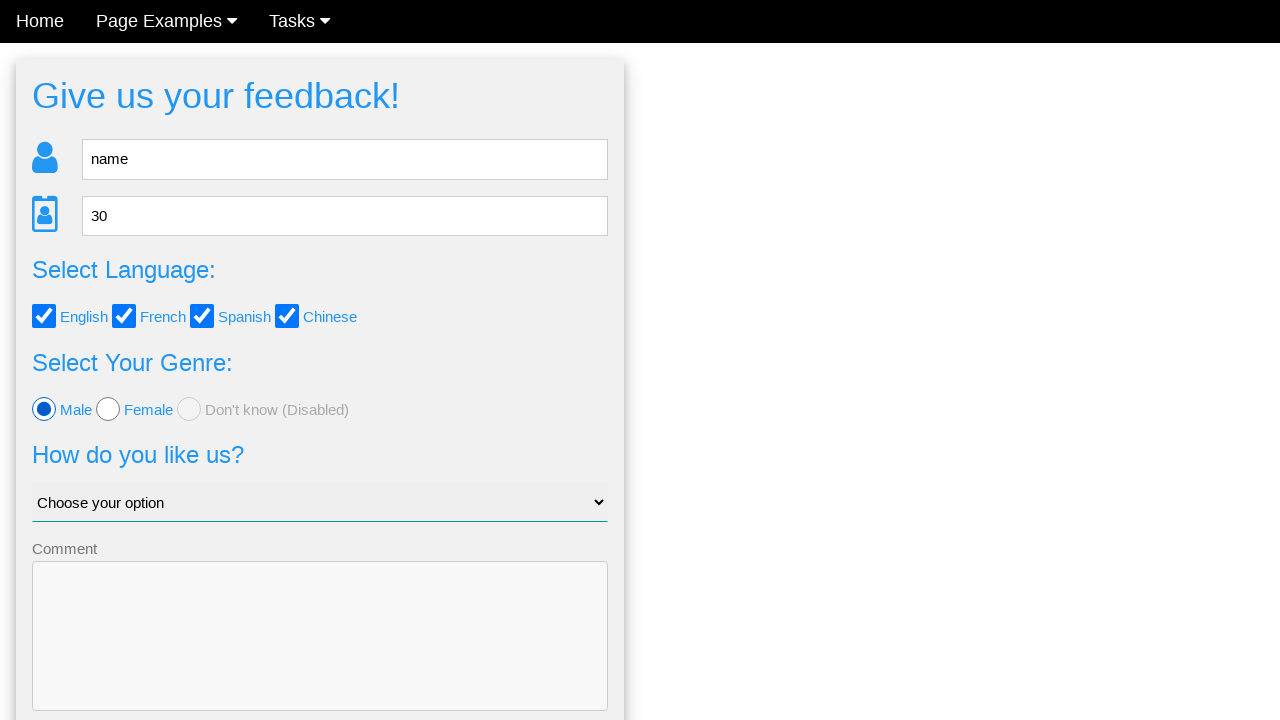

Selected 'Why me?' from dropdown on #like_us
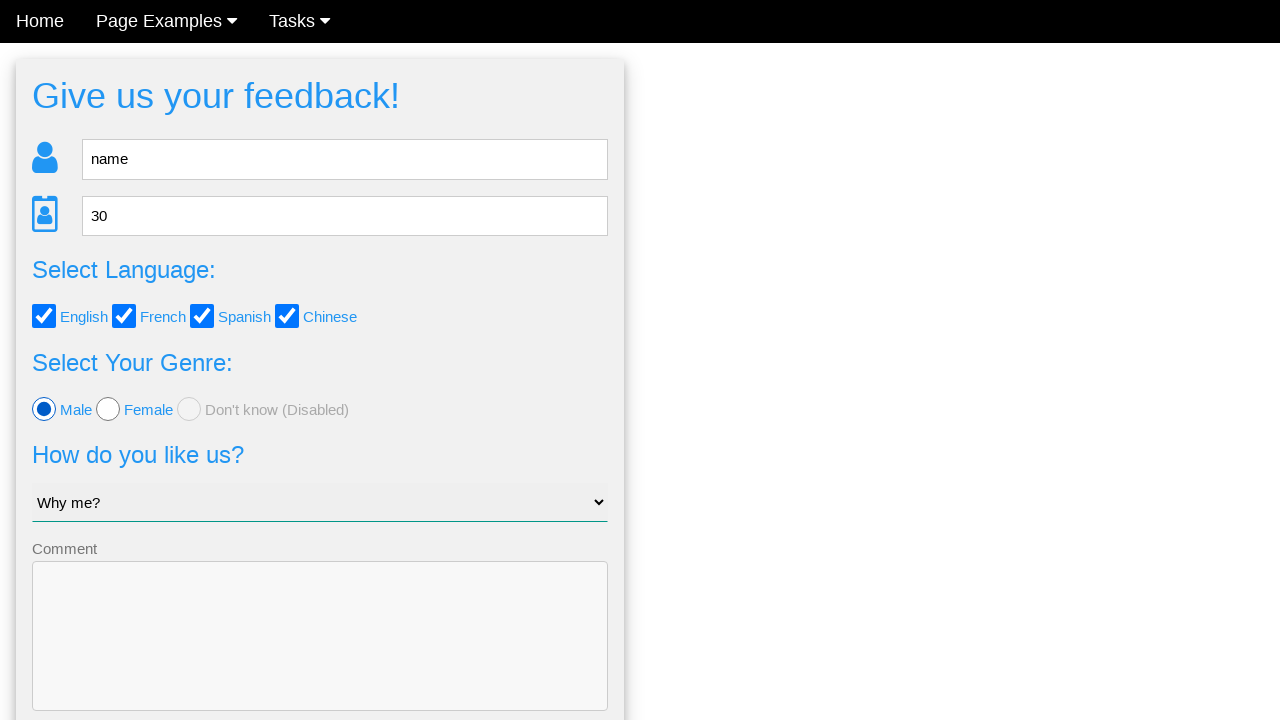

Filled comment field with 'Some comment, test, test' on textarea[name='comment']
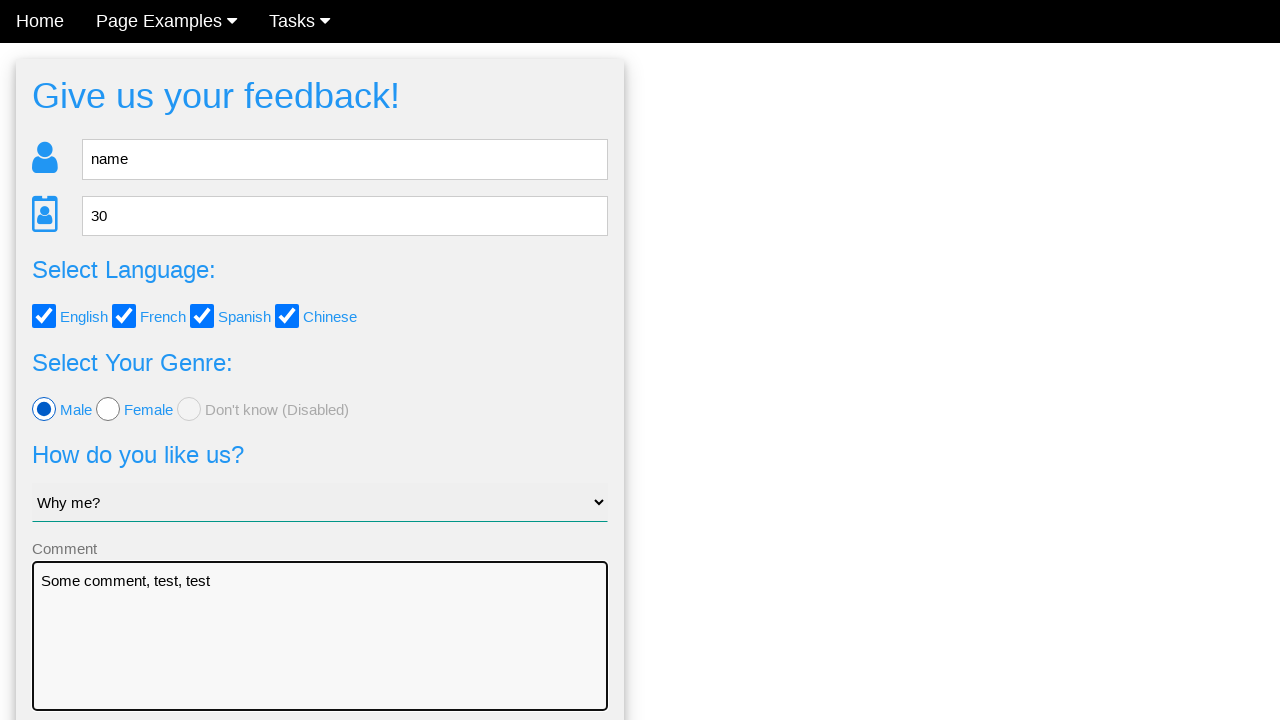

Clicked Send button to submit feedback form at (320, 656) on button
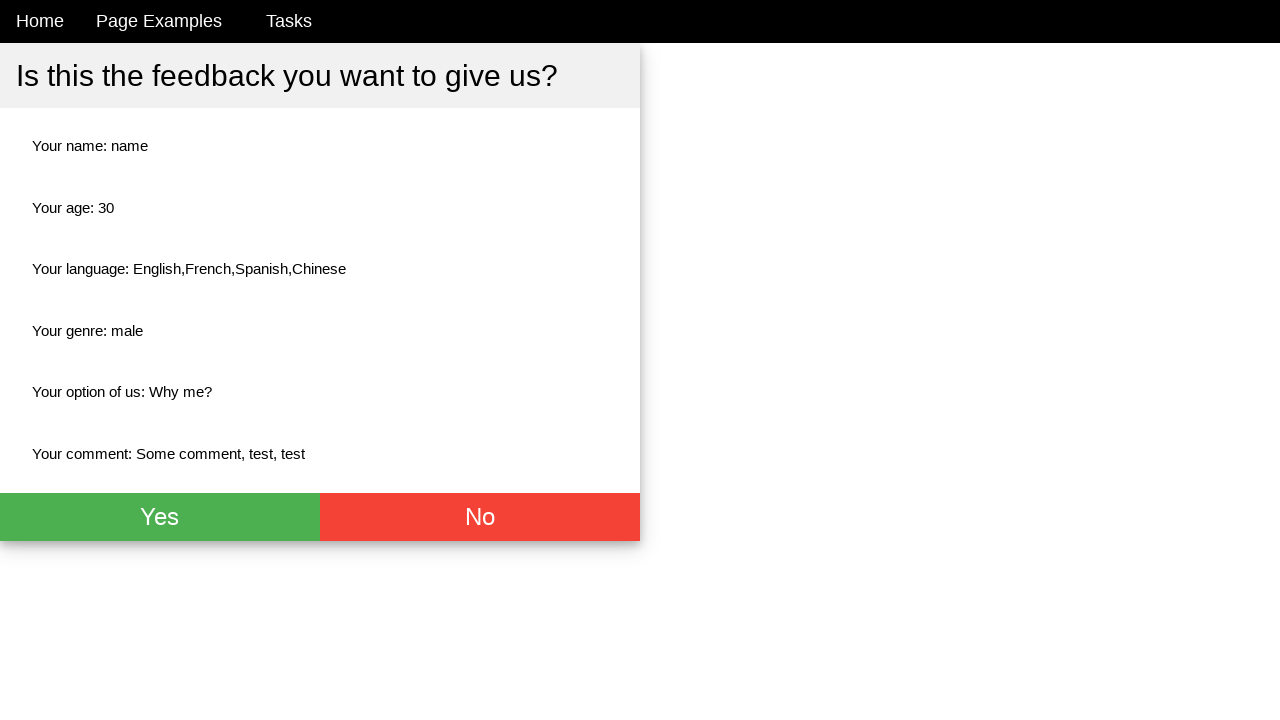

Confirmation page loaded with No button
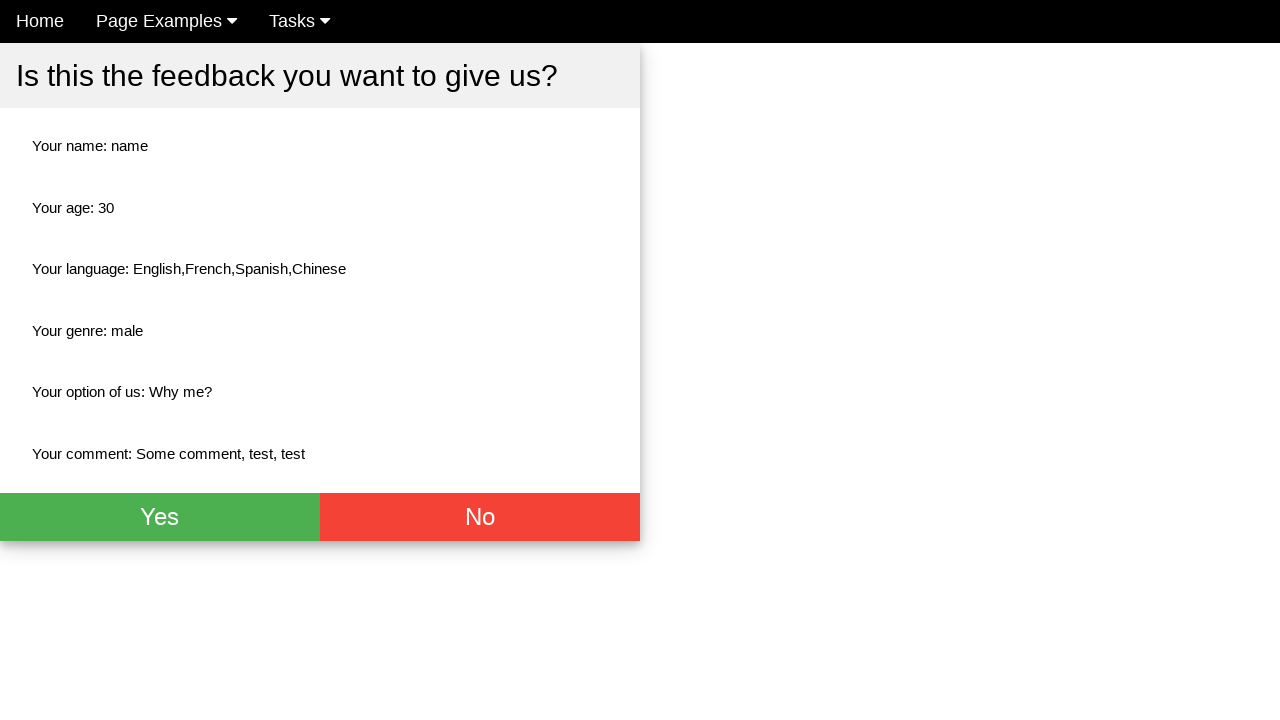

Clicked No button to return to feedback form at (480, 517) on xpath=//button[.='No']
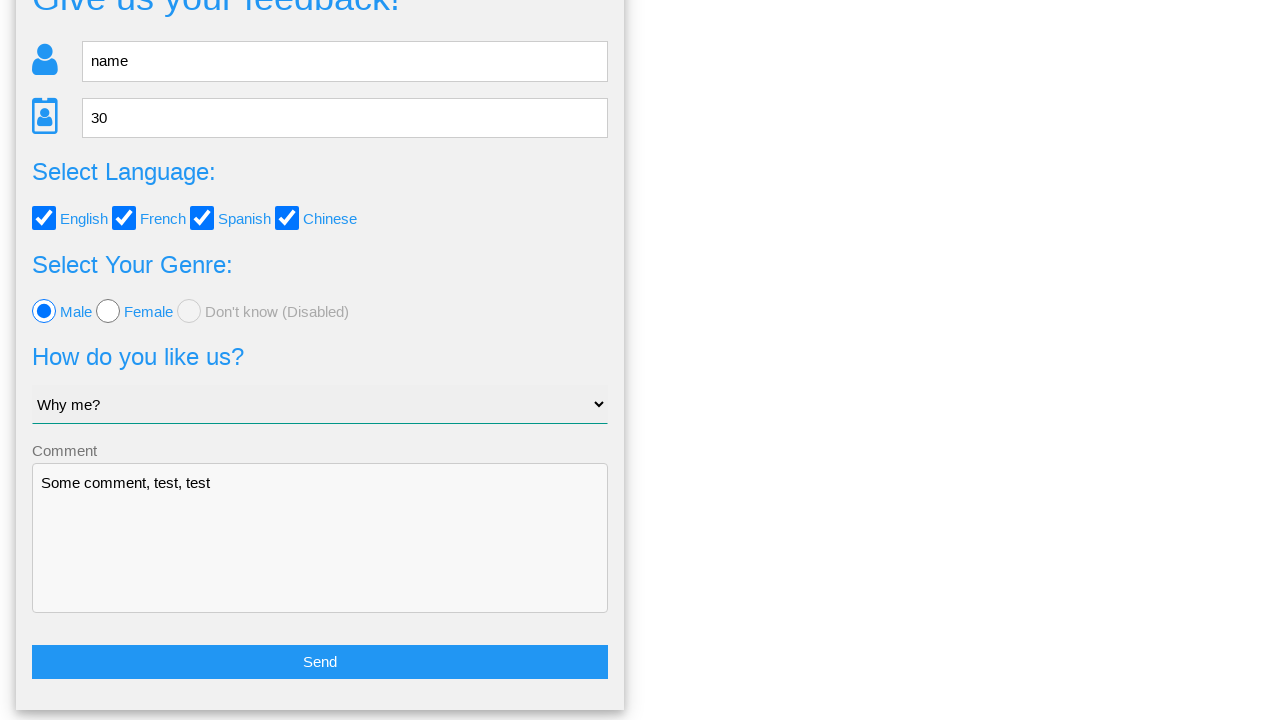

Form reappeared after clicking No
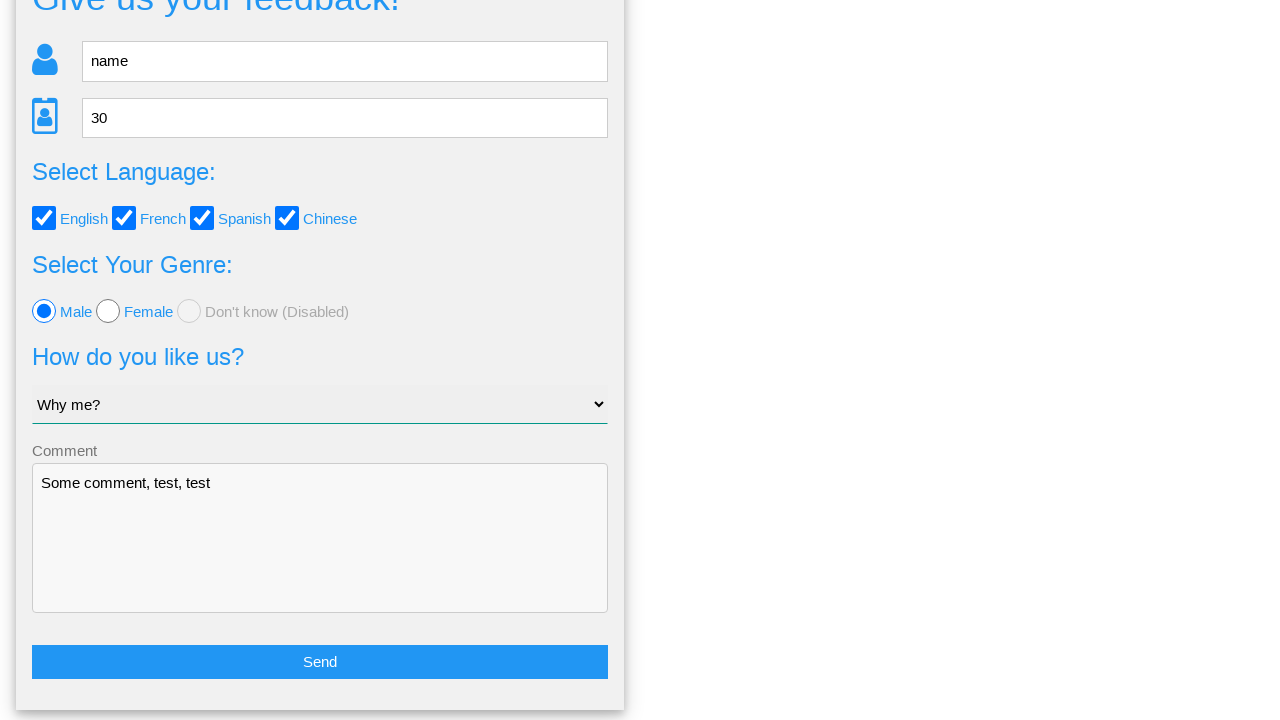

Verified name field preserved value 'name'
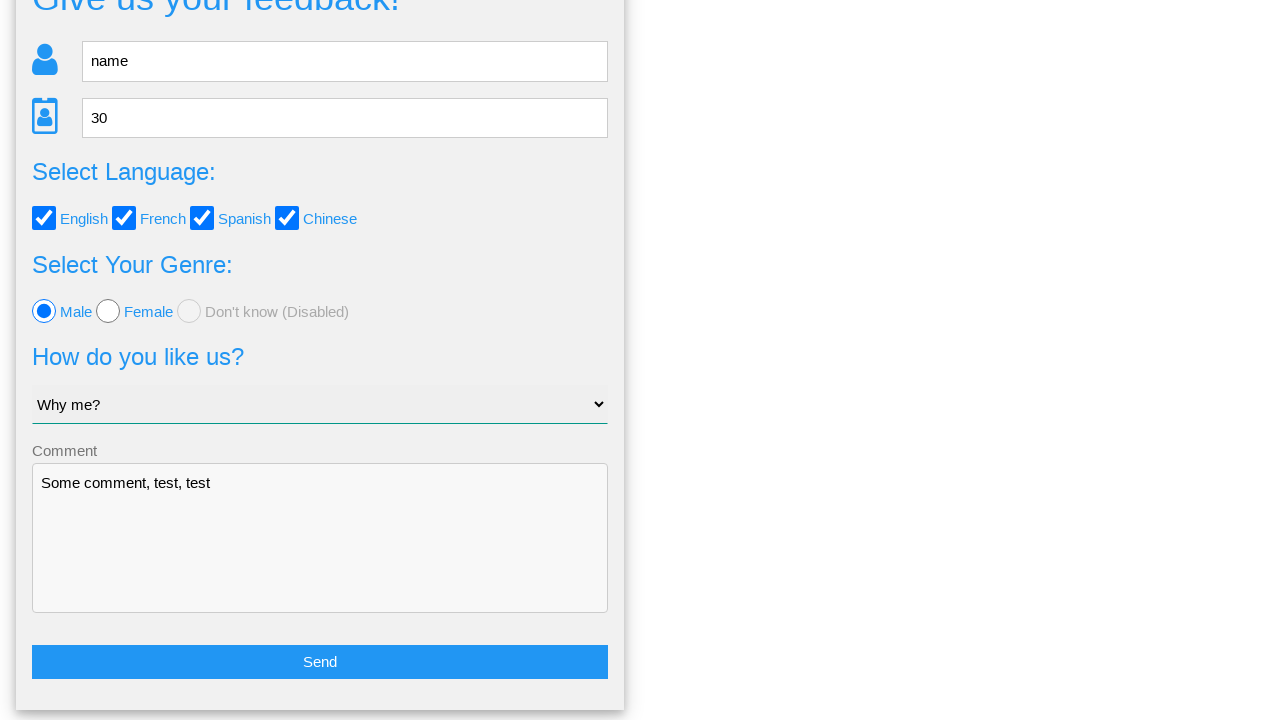

Verified age field preserved value '30'
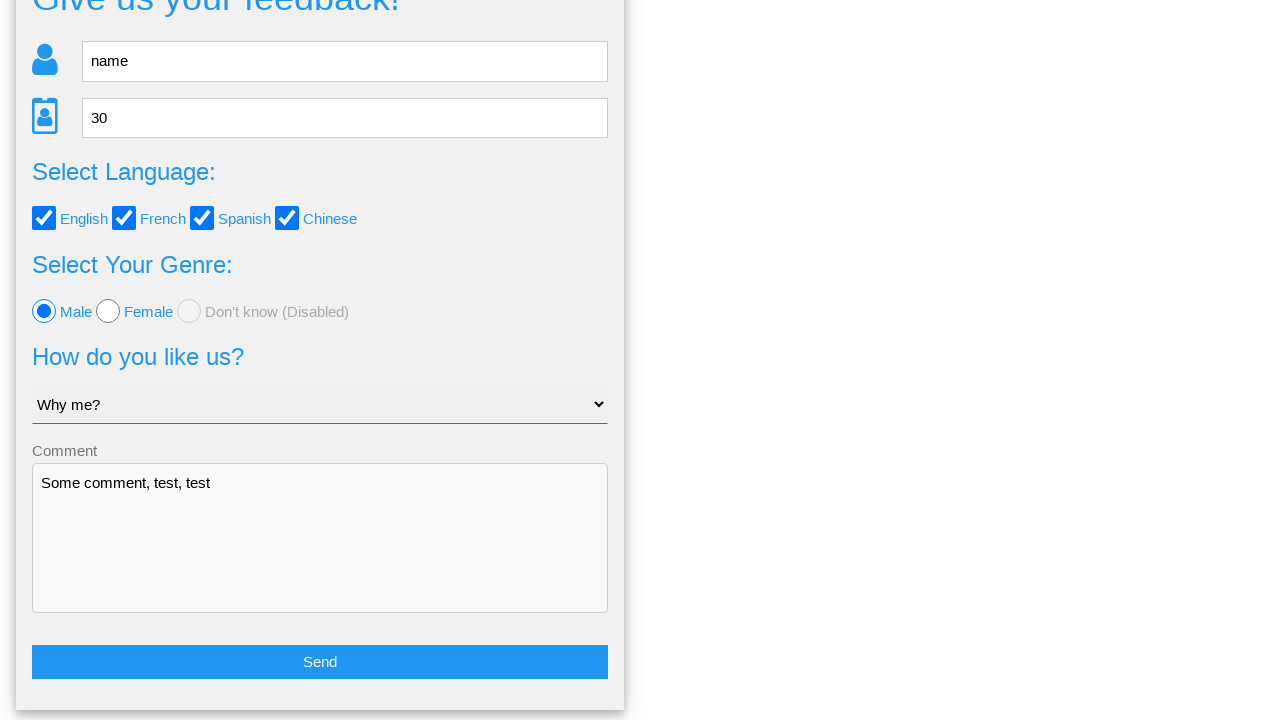

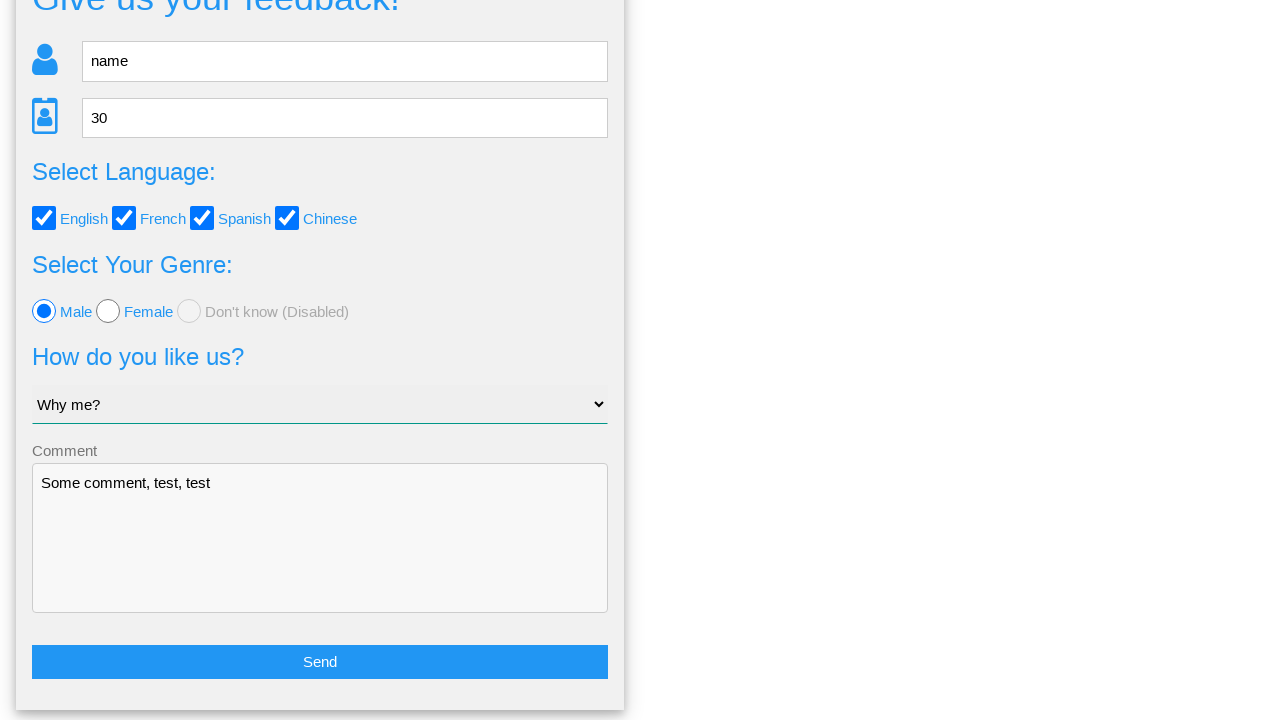